Tests form interaction using JavaScript executor to set input field value and click radio button

Starting URL: https://testautomationpractice.blogspot.com/

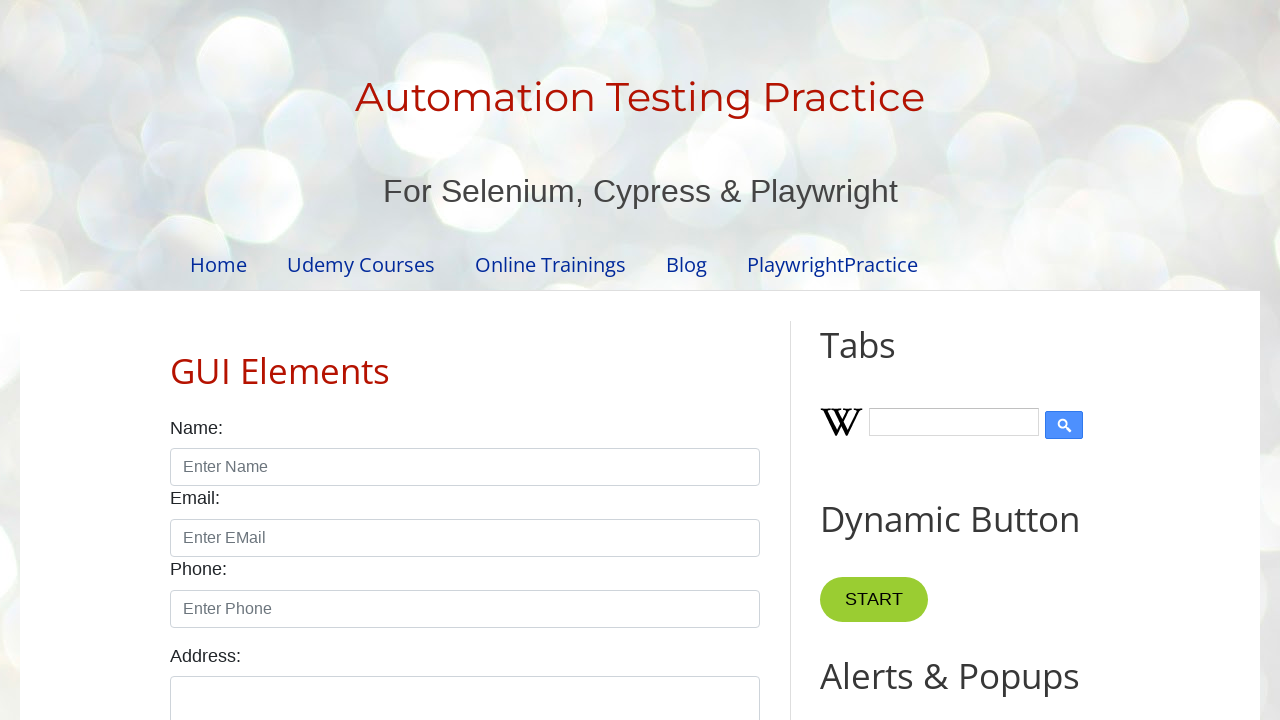

Set name input field value to 'monika' using JavaScript executor
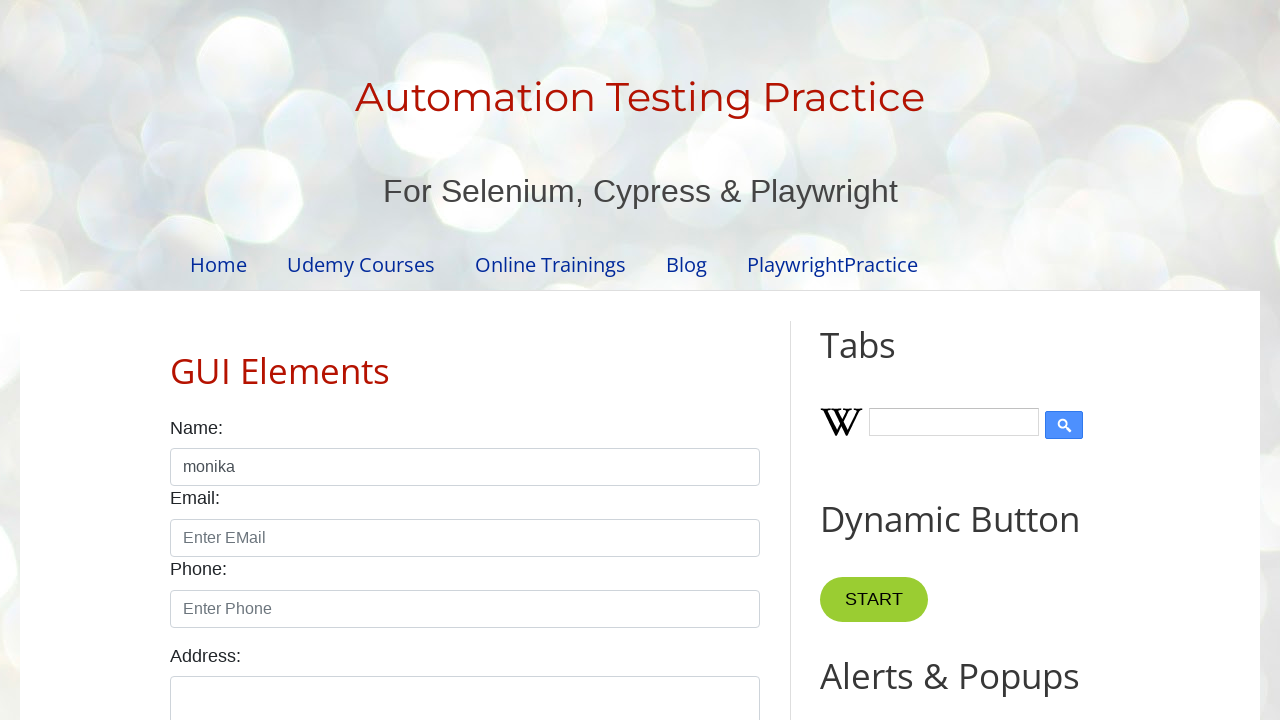

Clicked male radio button using JavaScript executor
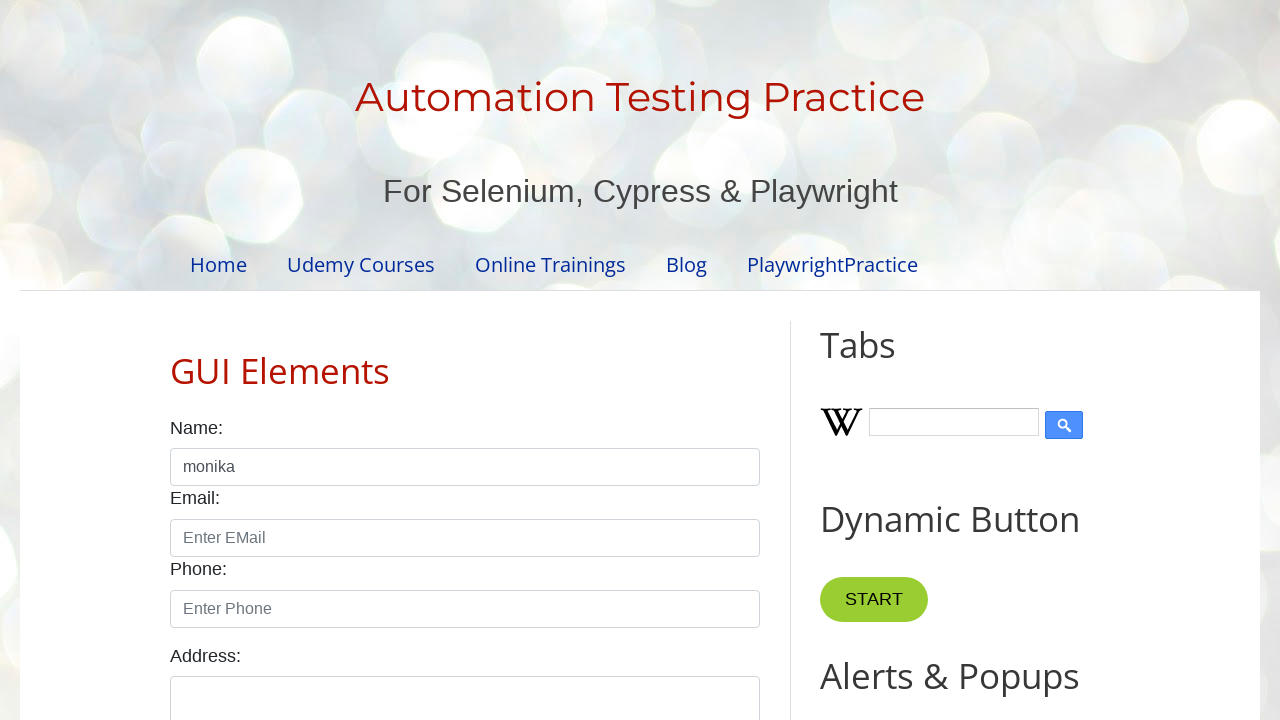

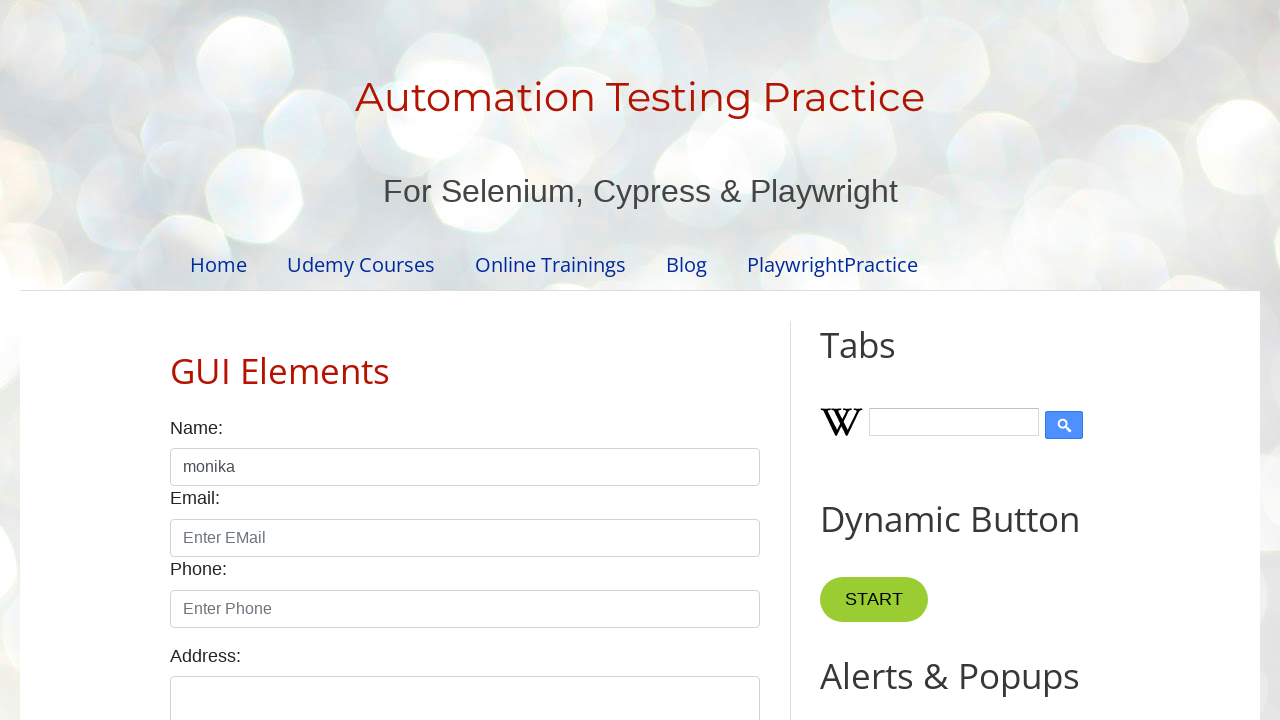